Tests unchecking a completed todo item to mark it as incomplete

Starting URL: https://demo.playwright.dev/todomvc/

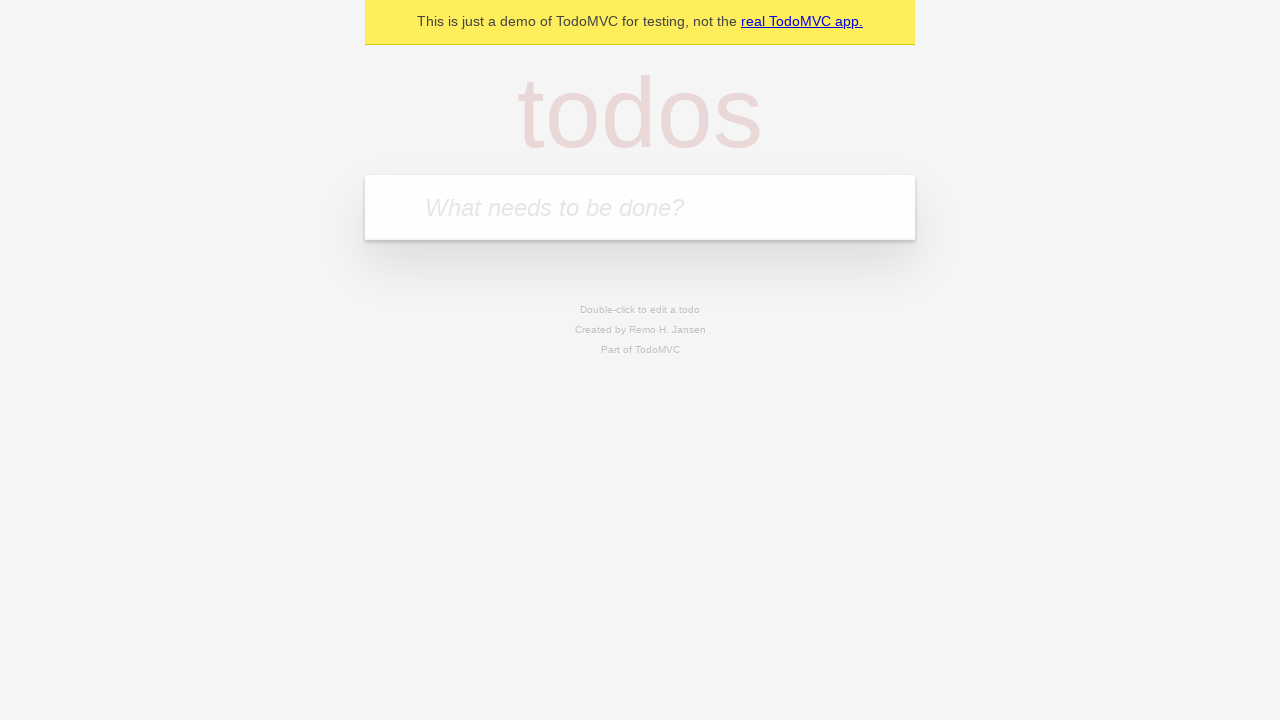

Located the 'What needs to be done?' input field
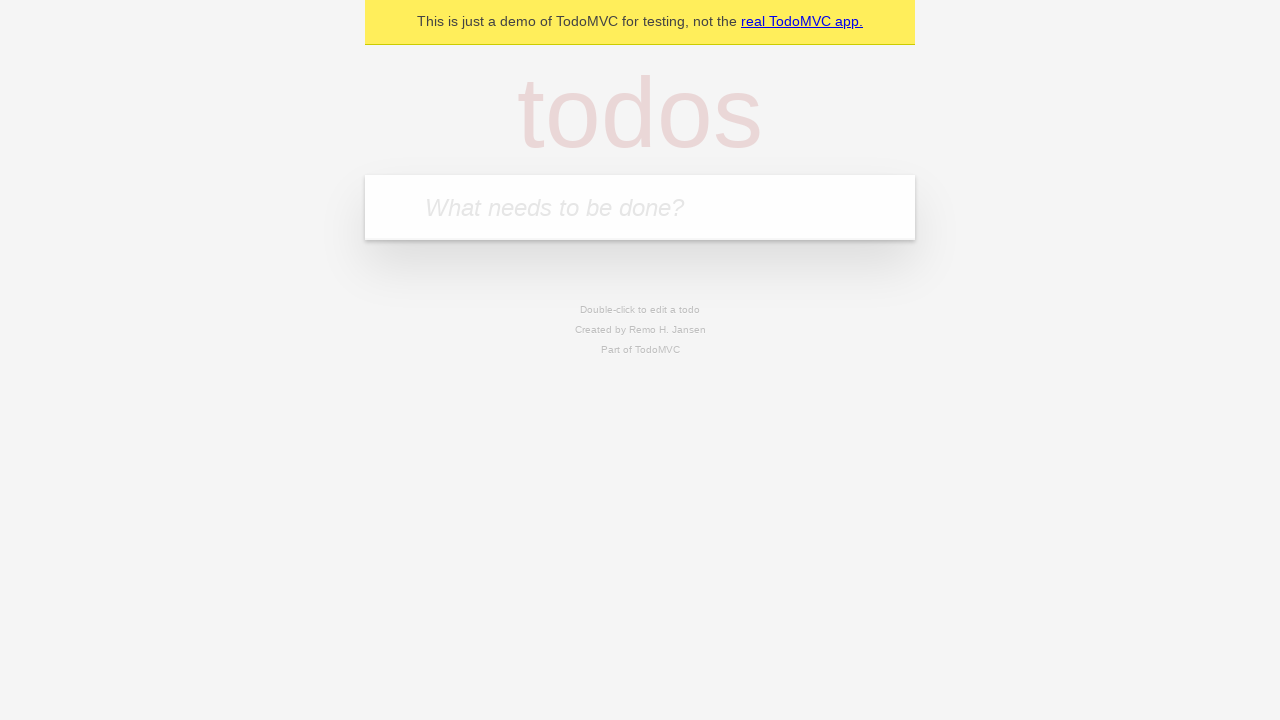

Filled input field with 'buy some cheese' on internal:attr=[placeholder="What needs to be done?"i]
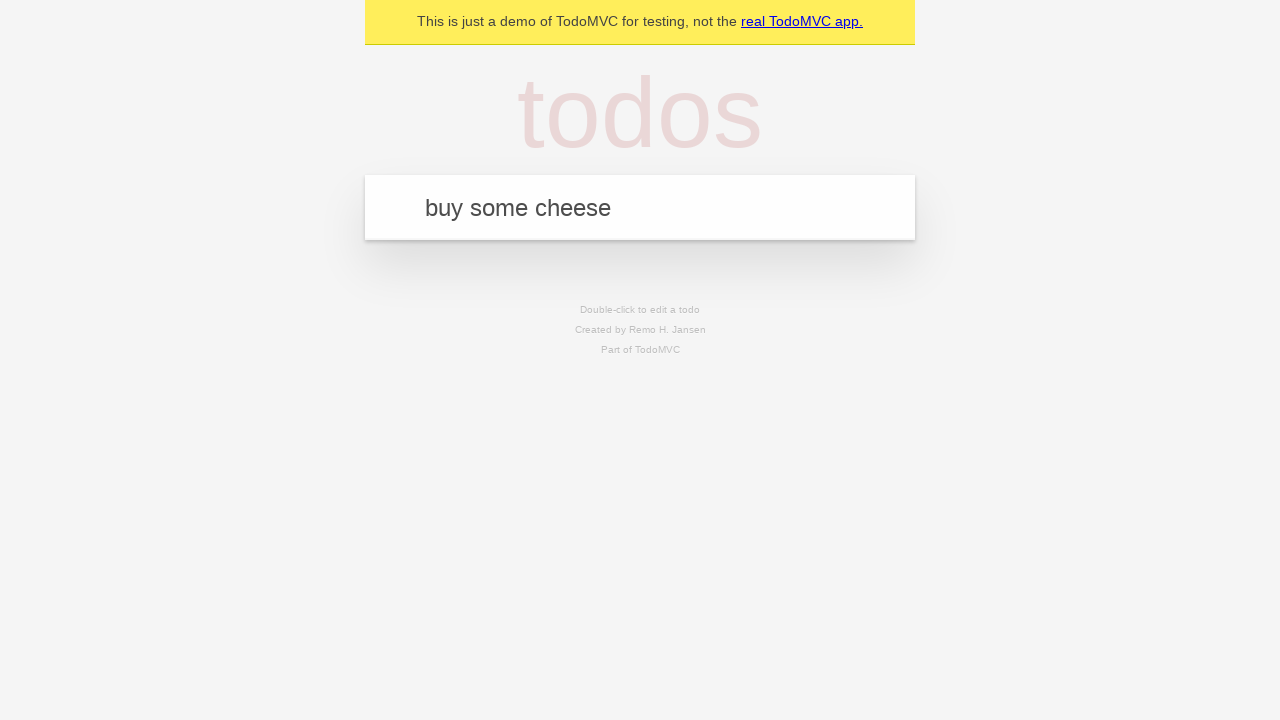

Pressed Enter to create first todo item on internal:attr=[placeholder="What needs to be done?"i]
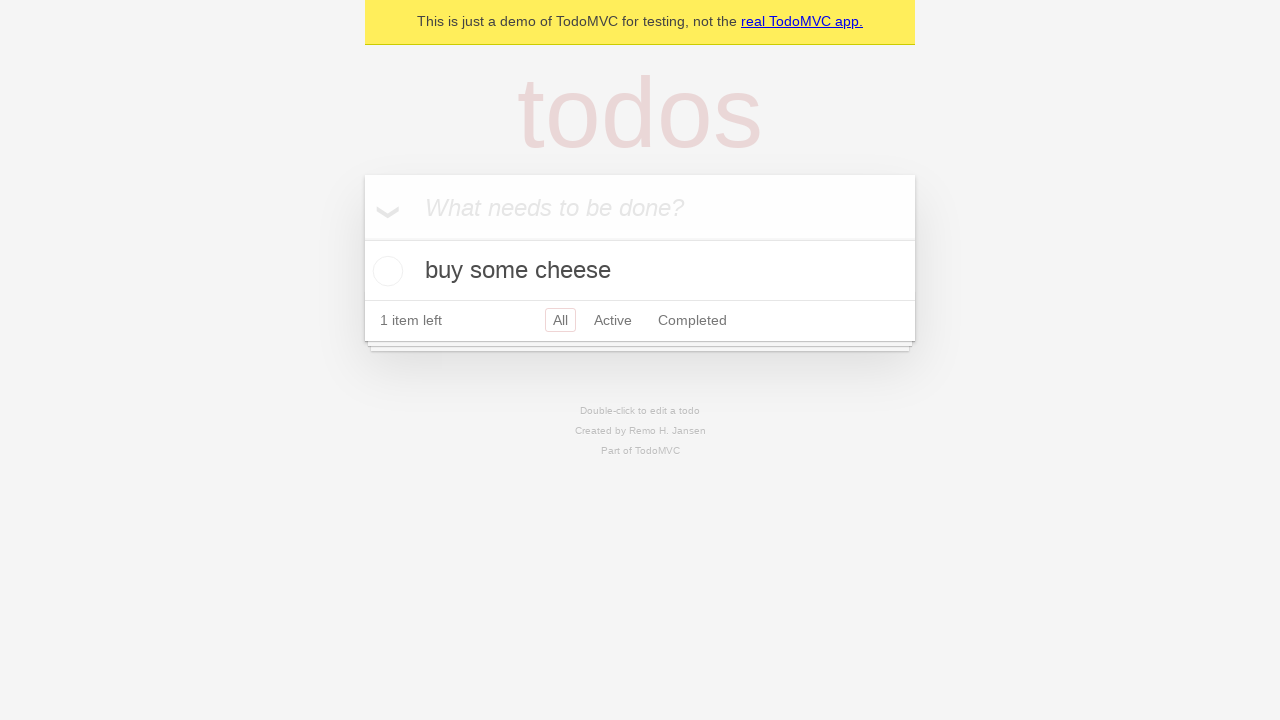

Filled input field with 'feed the cat' on internal:attr=[placeholder="What needs to be done?"i]
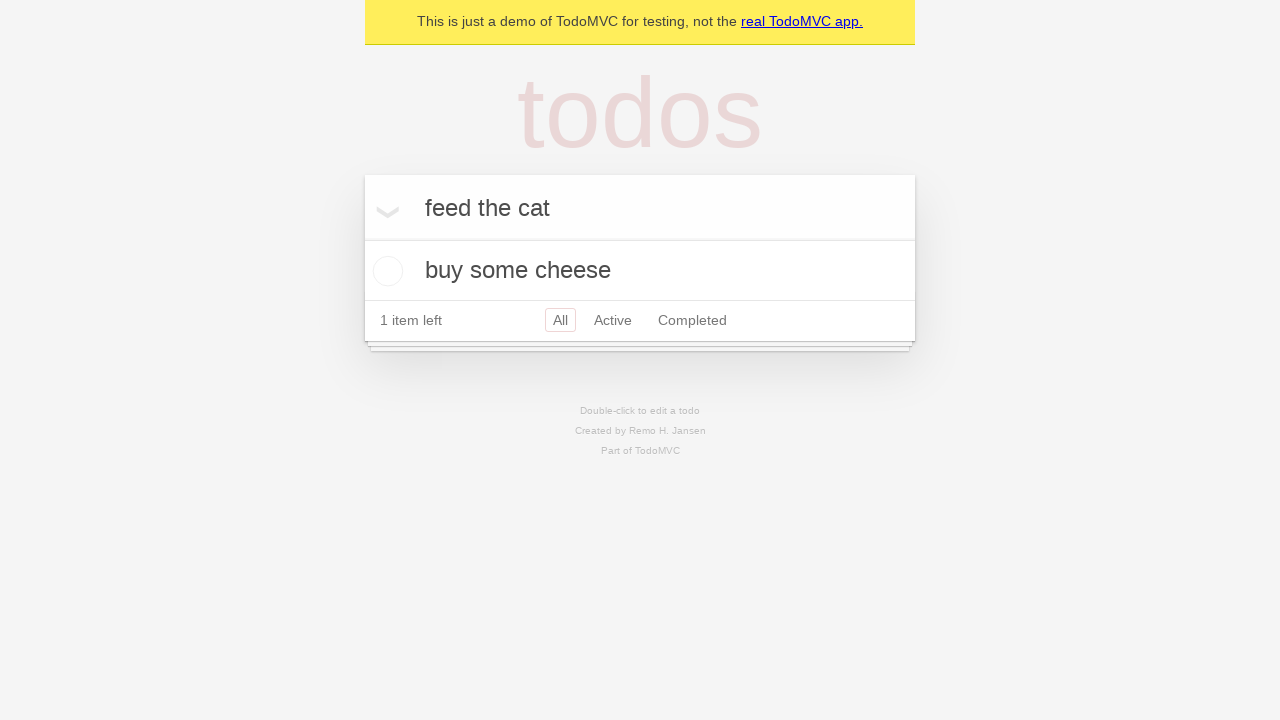

Pressed Enter to create second todo item on internal:attr=[placeholder="What needs to be done?"i]
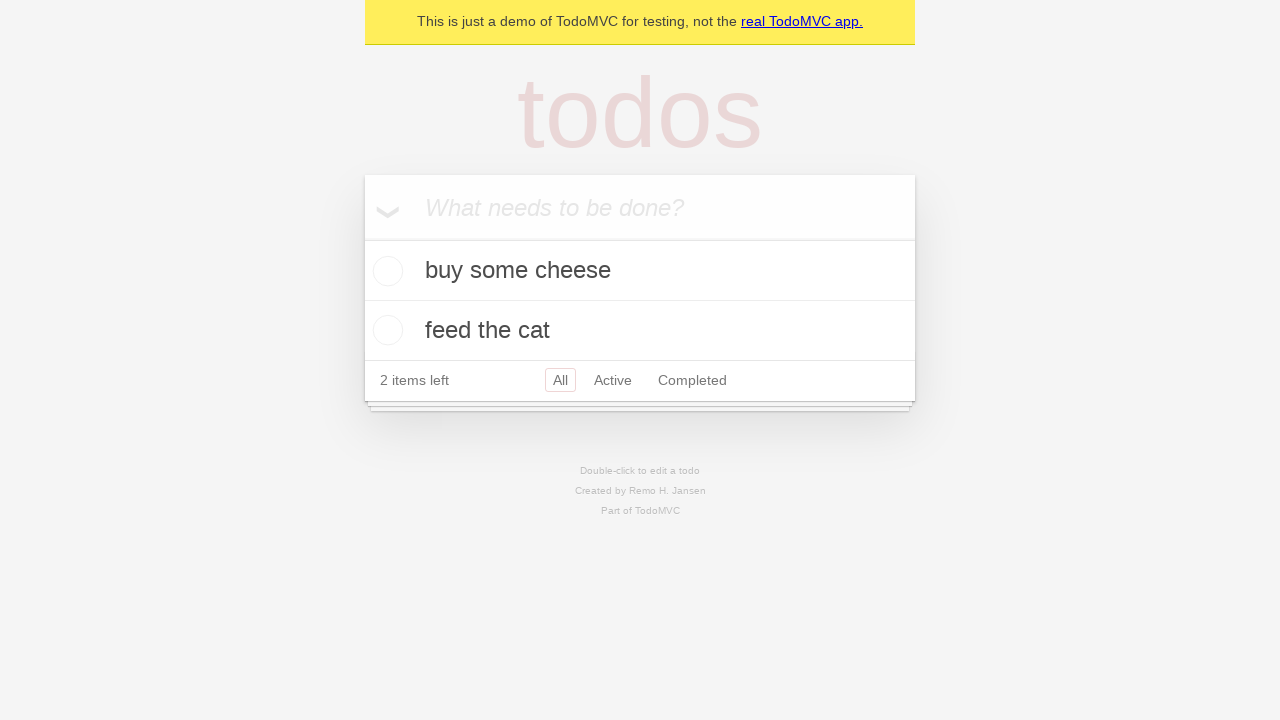

Located the first todo item
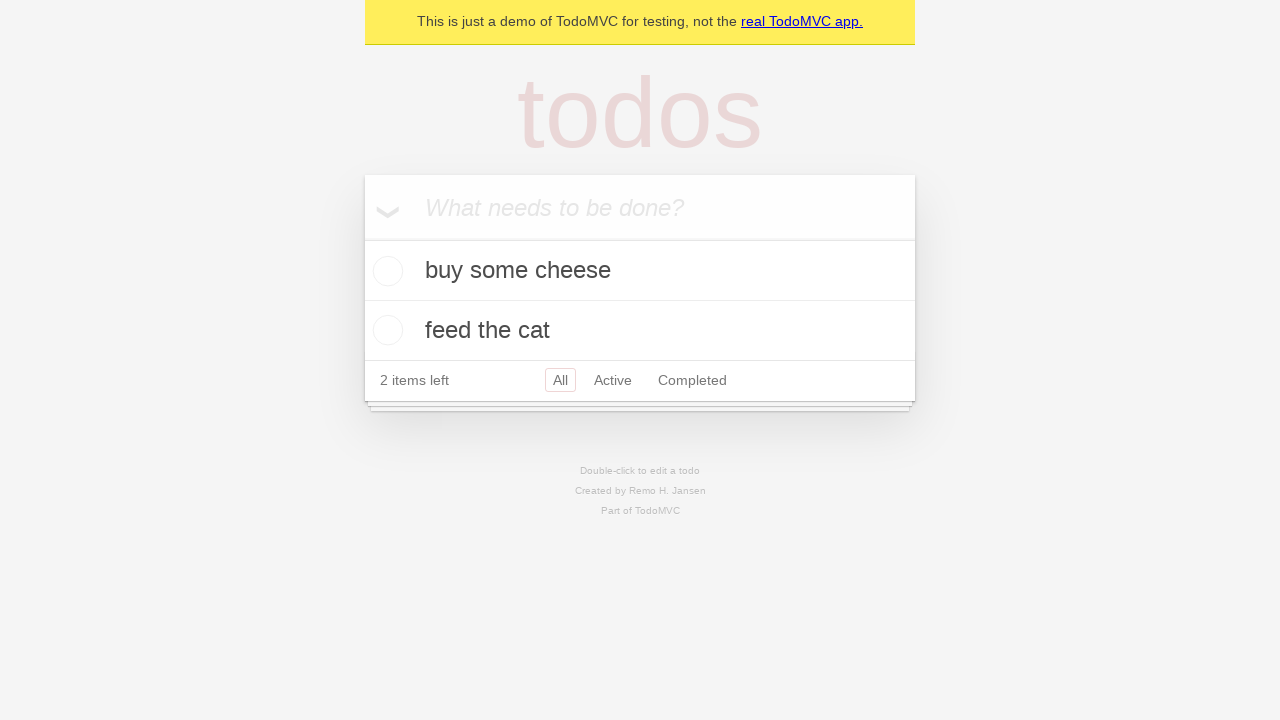

Located the checkbox for the first todo item
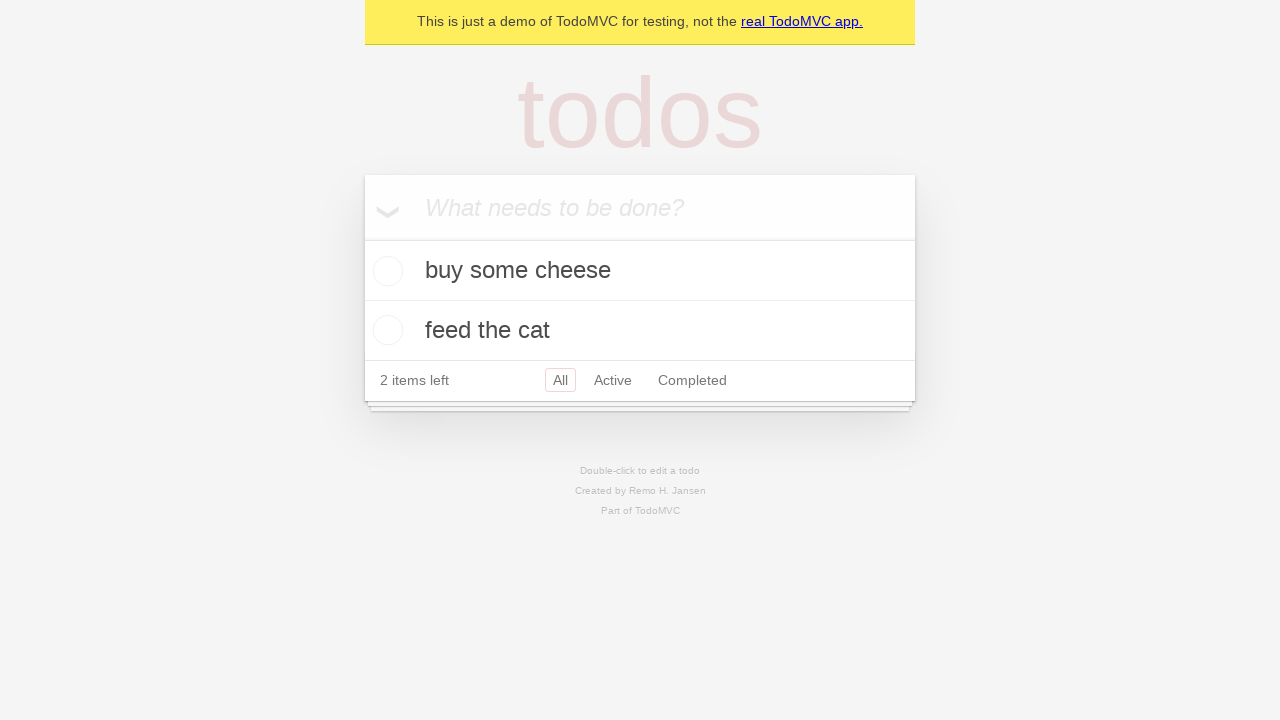

Checked the first todo item to mark it as complete at (385, 271) on internal:testid=[data-testid="todo-item"s] >> nth=0 >> internal:role=checkbox
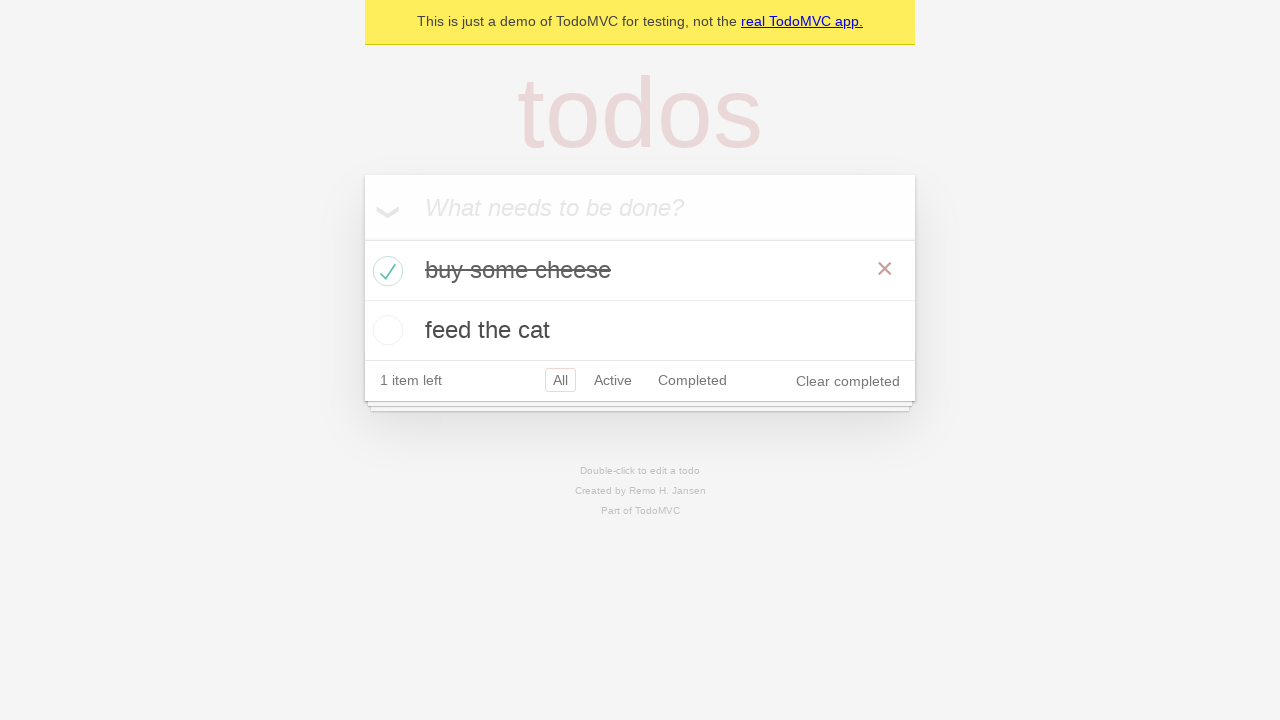

Unchecked the first todo item to mark it as incomplete at (385, 271) on internal:testid=[data-testid="todo-item"s] >> nth=0 >> internal:role=checkbox
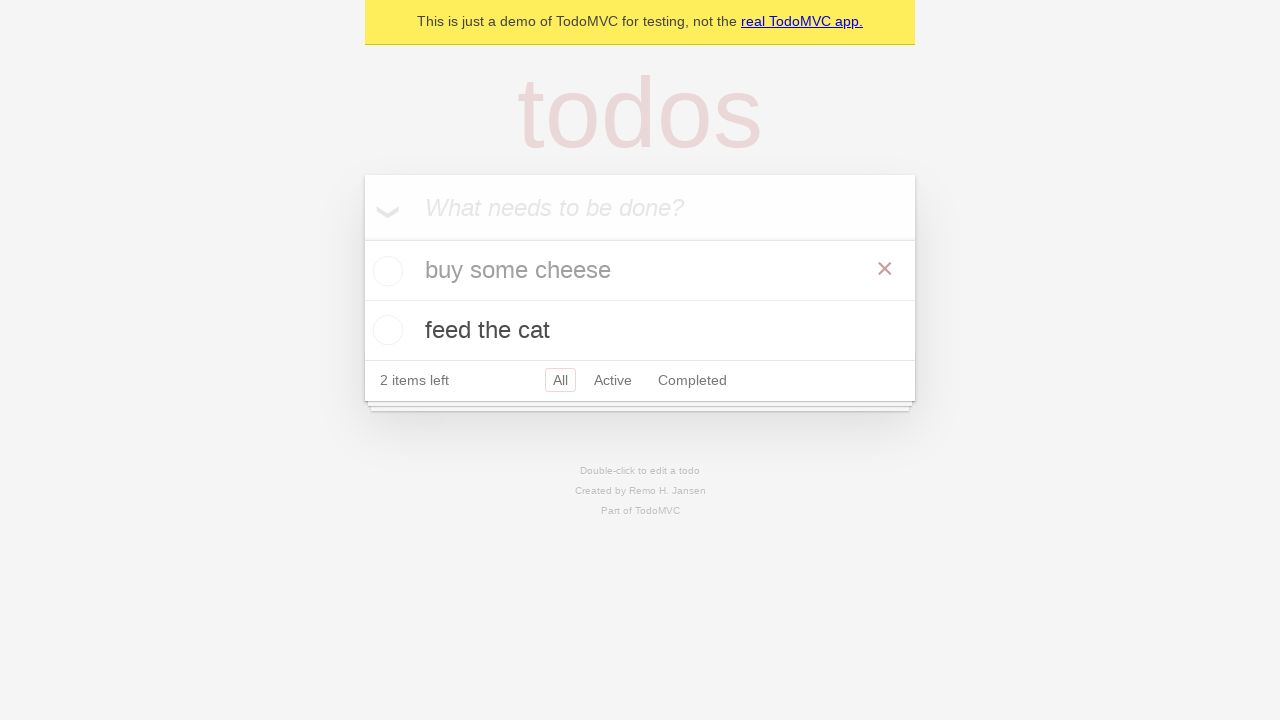

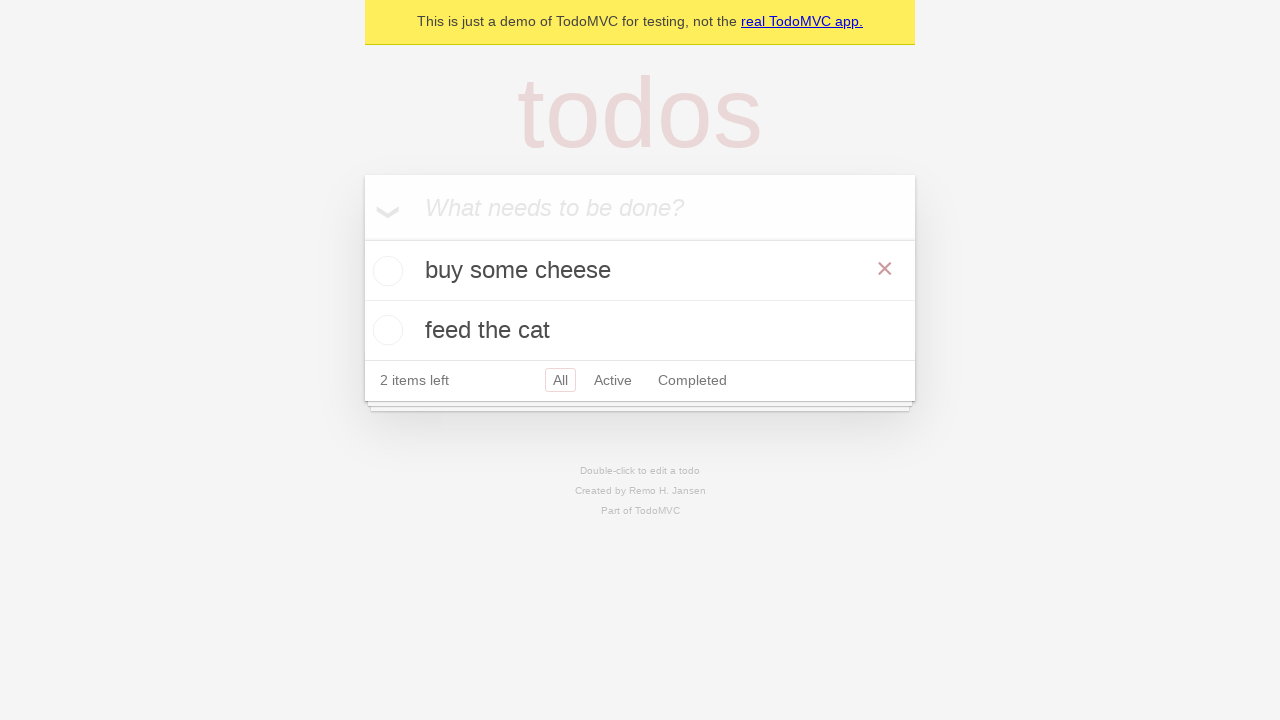